Tests clicking the Add button and waiting for the second row input field to become visible

Starting URL: https://practicetestautomation.com/practice-test-exceptions/

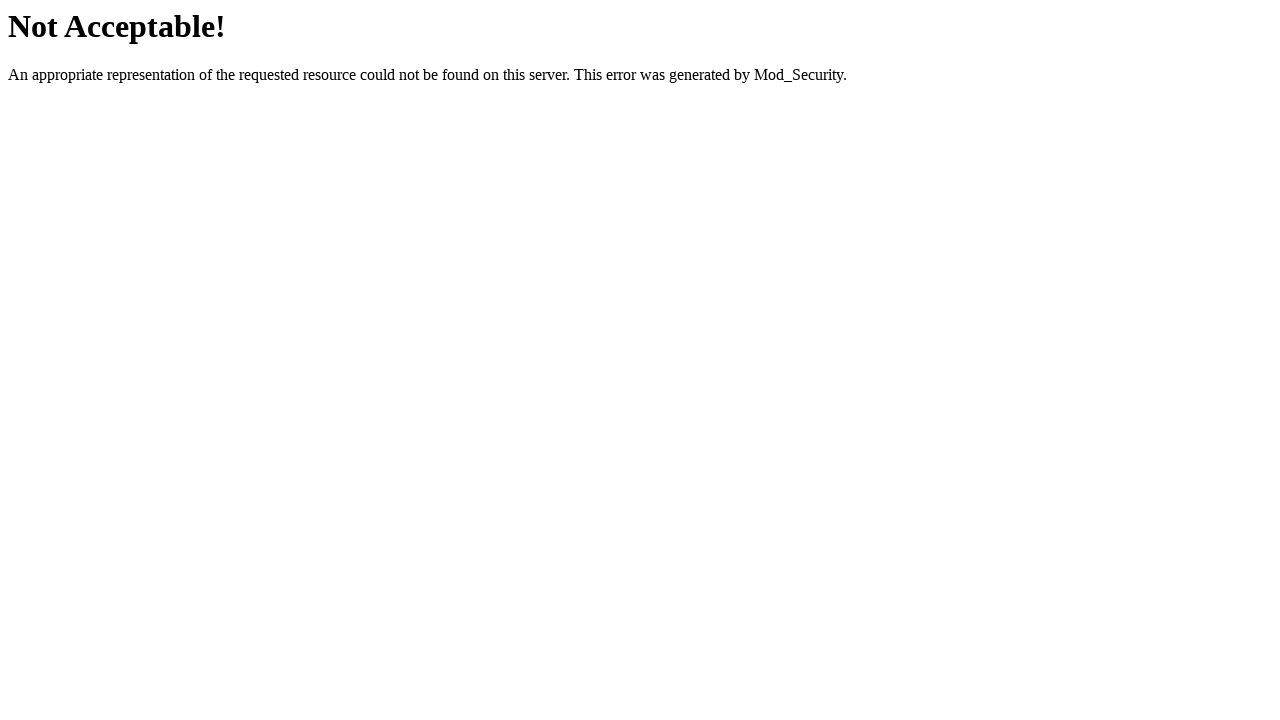

Waited for game name elements to load on OpenCritic page
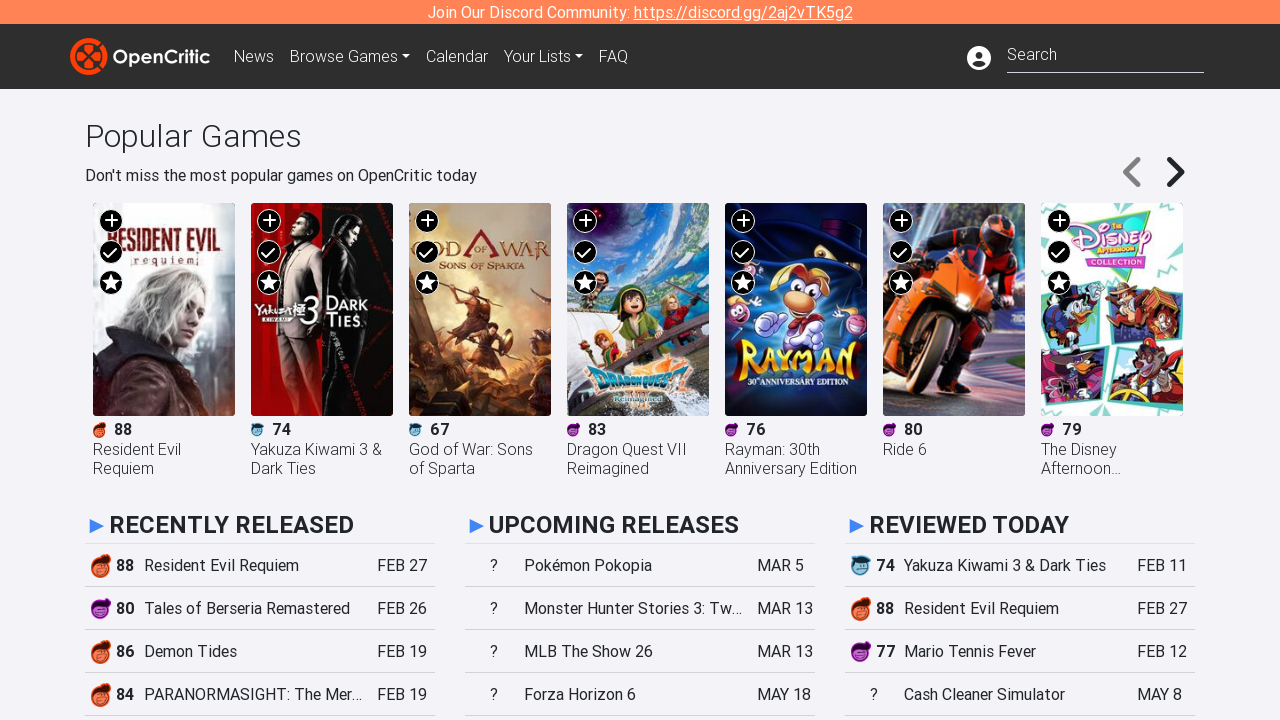

Waited for game name container elements to load
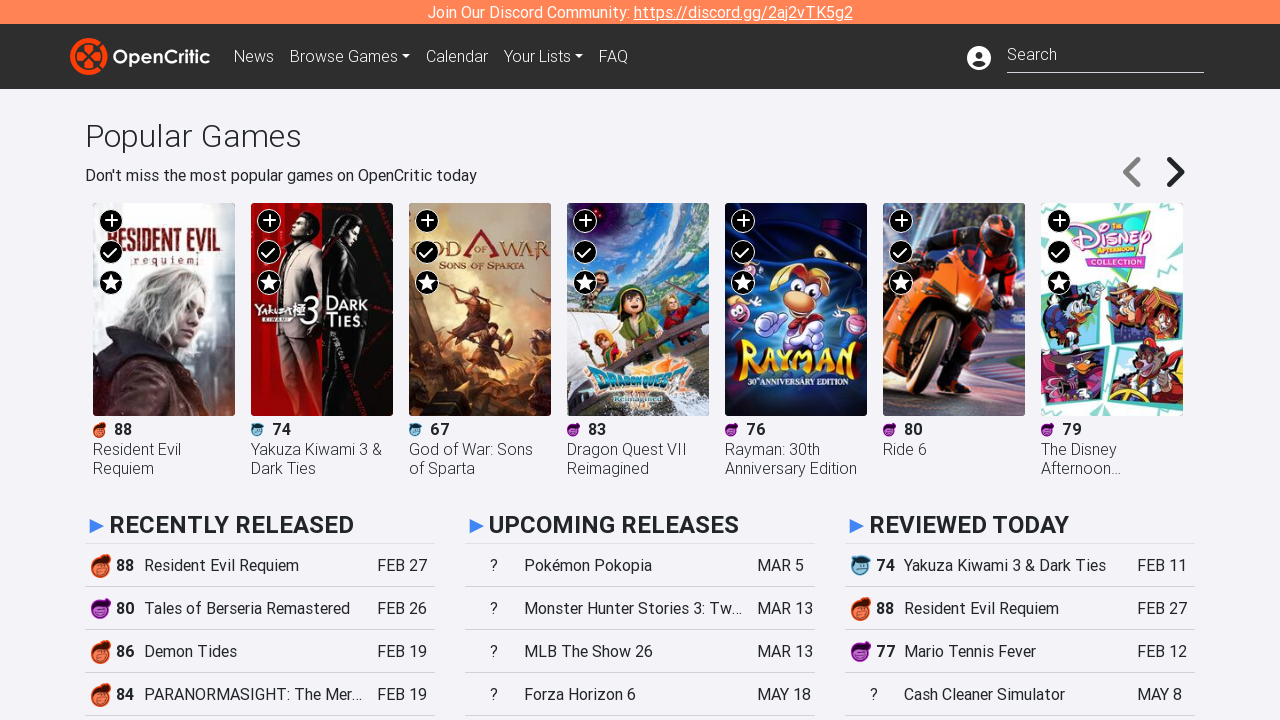

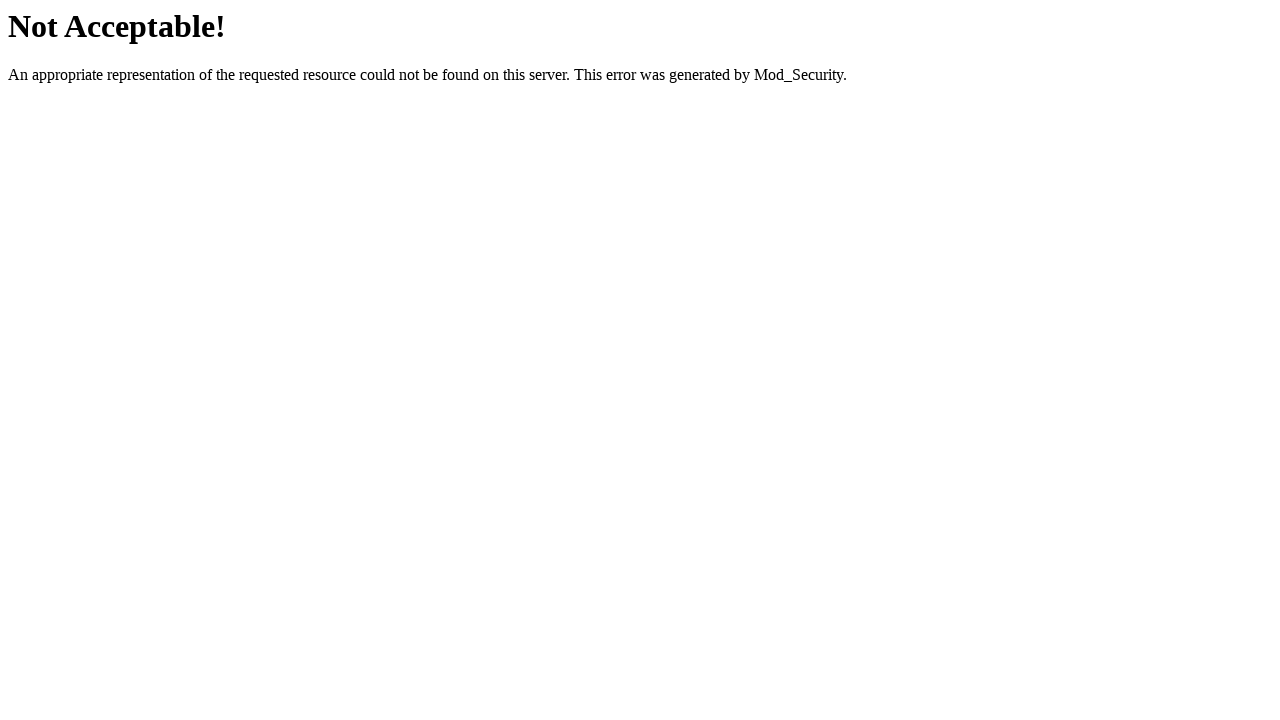